Tests opening a new tabbed window by clicking a button and switching to the new tab

Starting URL: https://demo.automationtesting.in/Windows.html

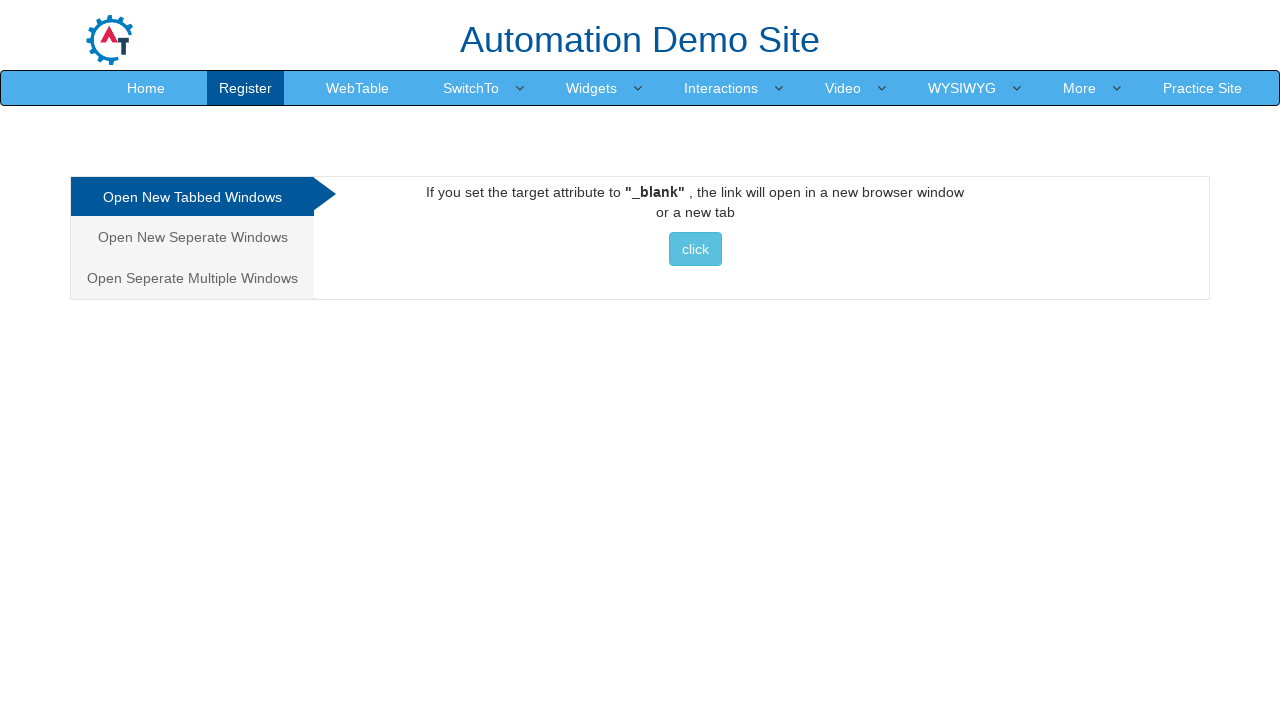

Clicked on 'Open New Tabbed Windows' link at (192, 197) on xpath=//a[contains(text(), 'Open New Tabbed Windows')]
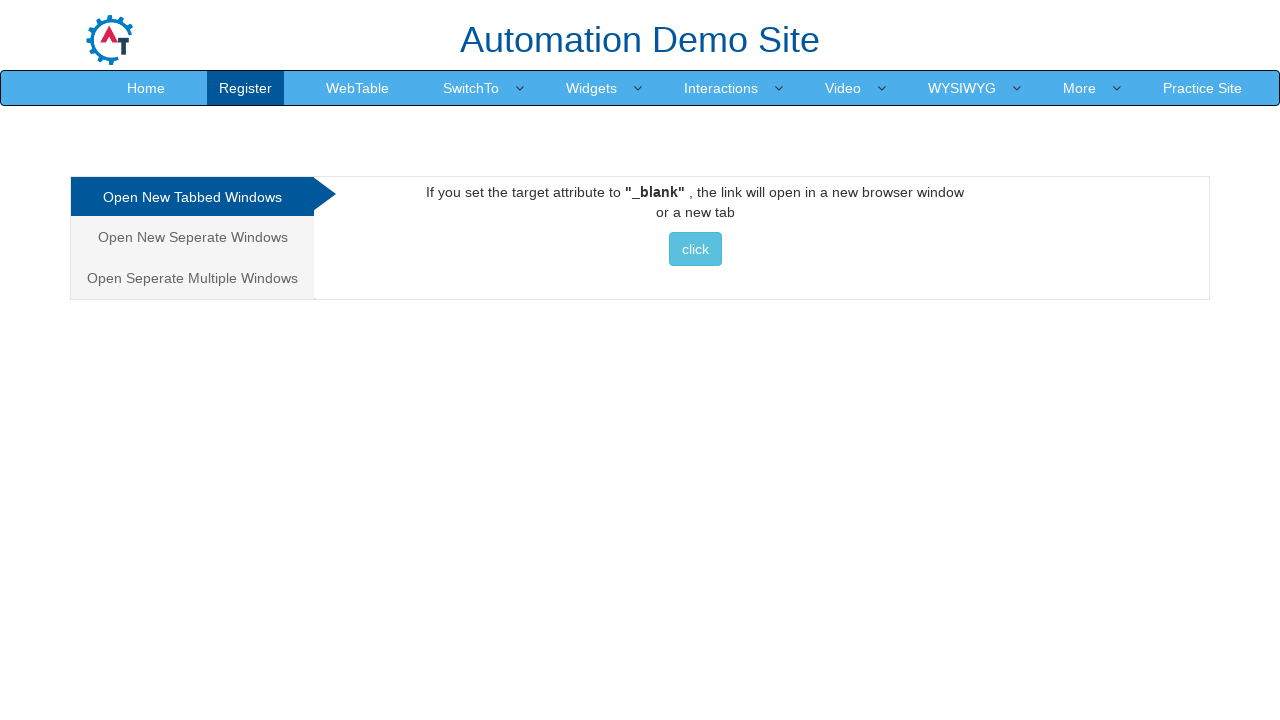

Clicked button to open new tab at (695, 249) on xpath=//a/button[contains(text(),'click')]
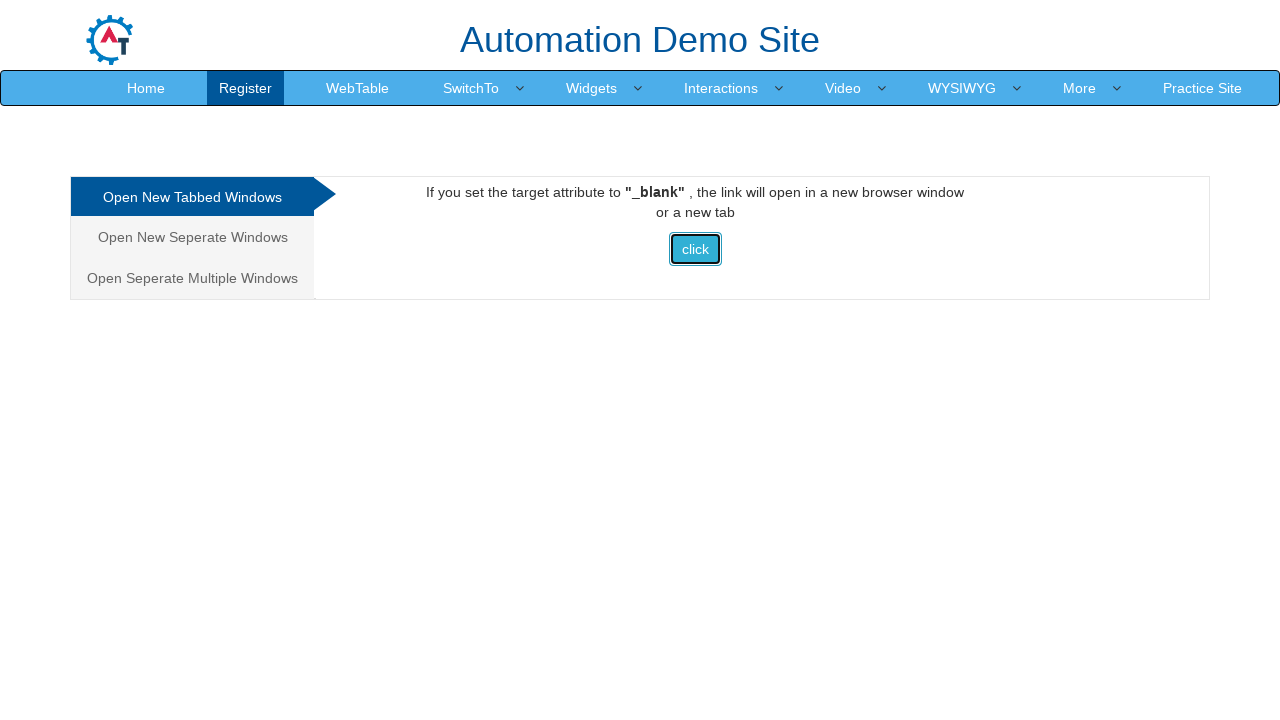

Switched to new tab and waited for page to load
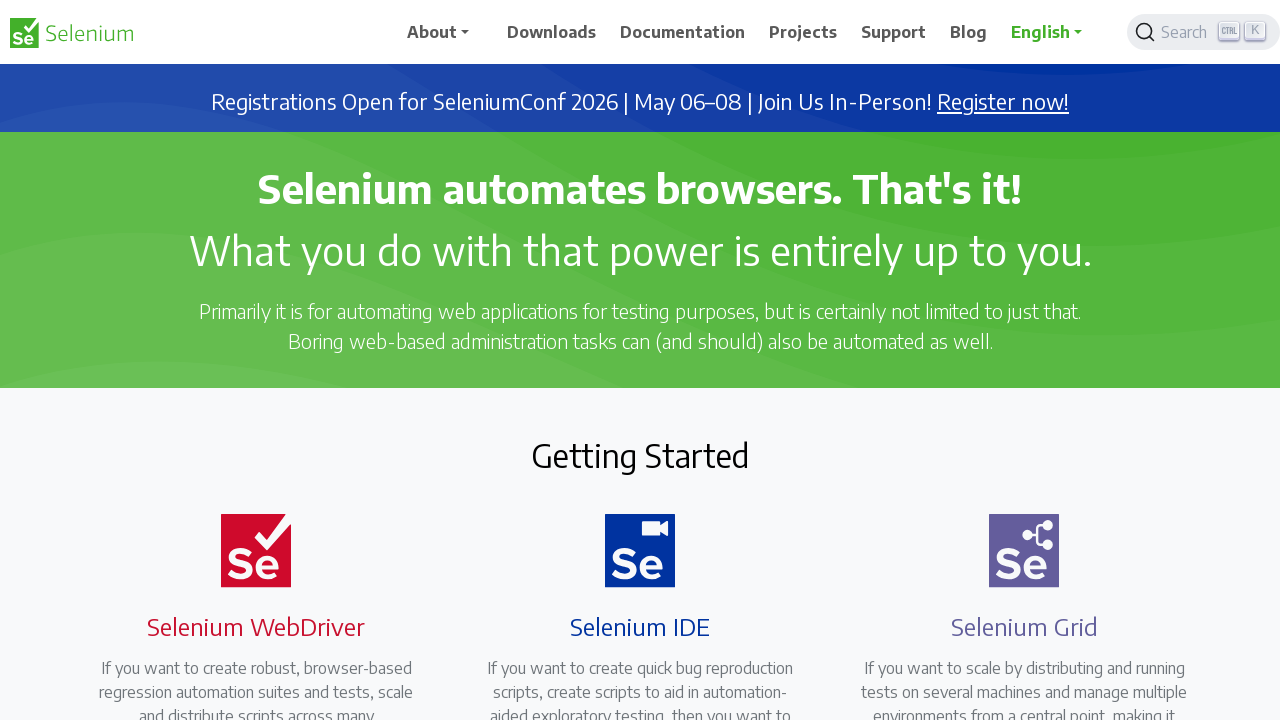

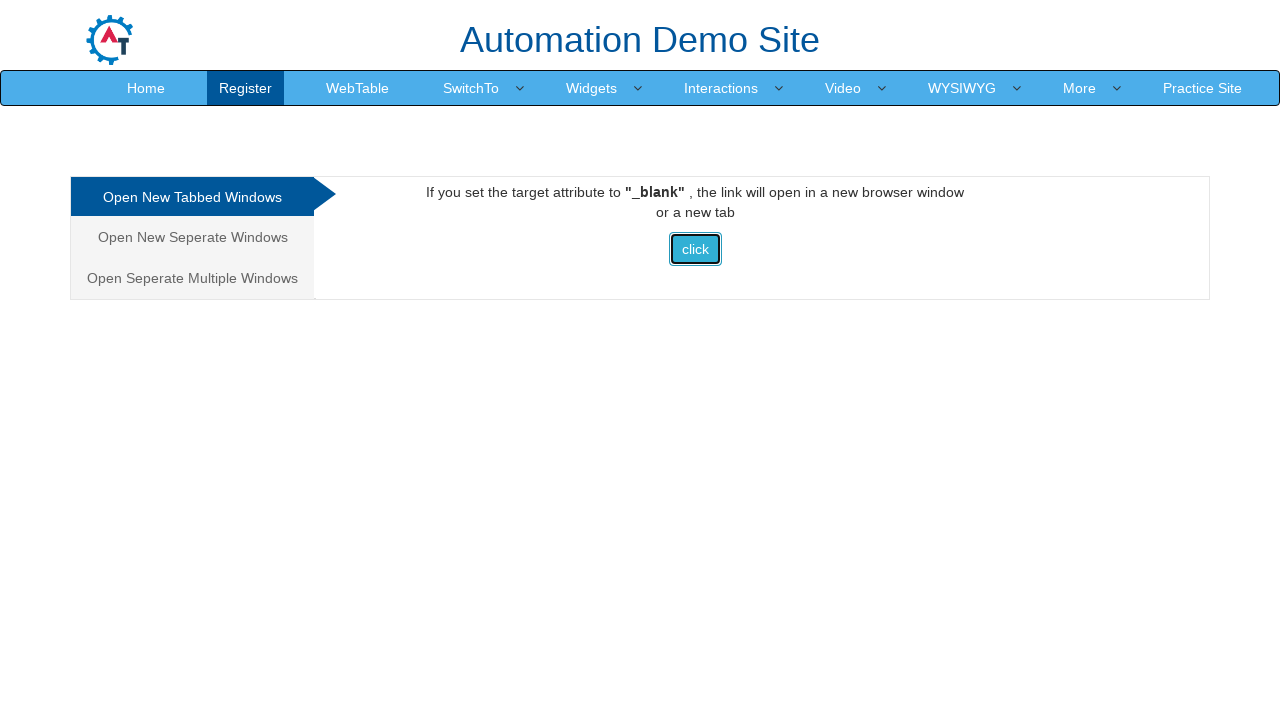